Tests JavaScript alert handling on W3Schools by clicking a button that triggers an alert, capturing the alert message, and accepting it

Starting URL: https://www.w3schools.com/js/tryit.asp?filename=tryjs_alert

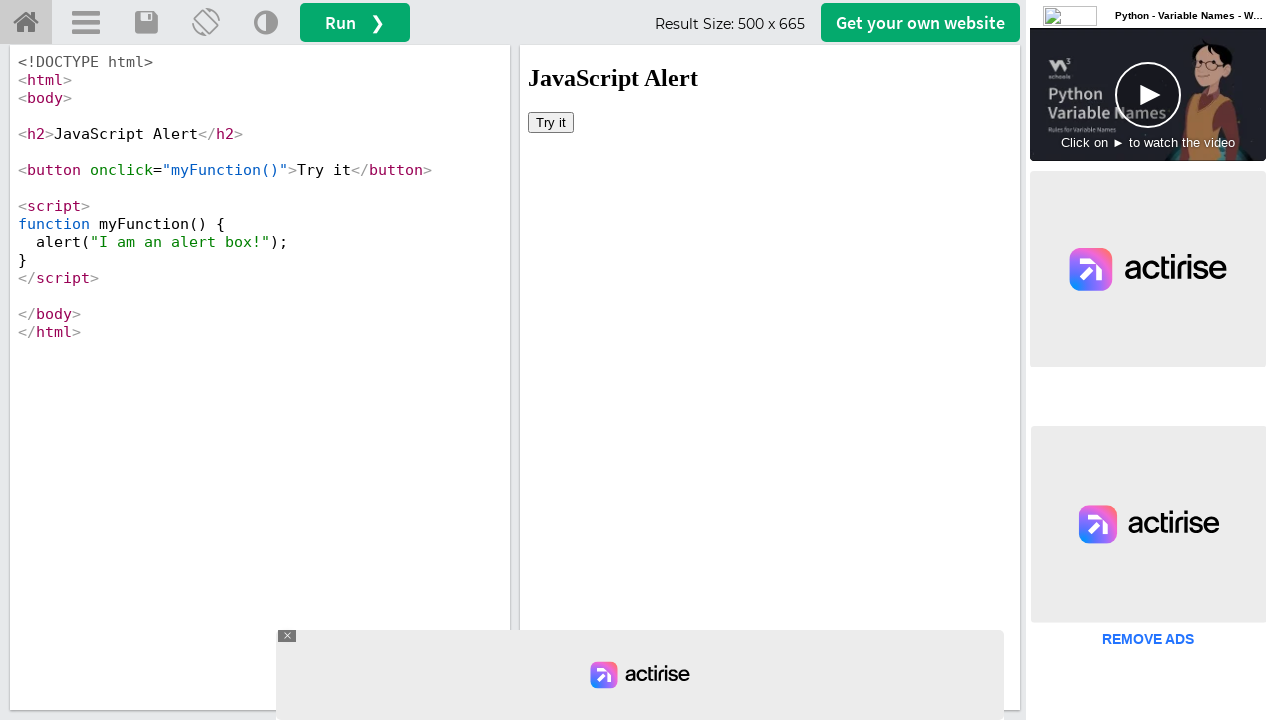

Located iframe with ID 'iframeResult' containing demo content
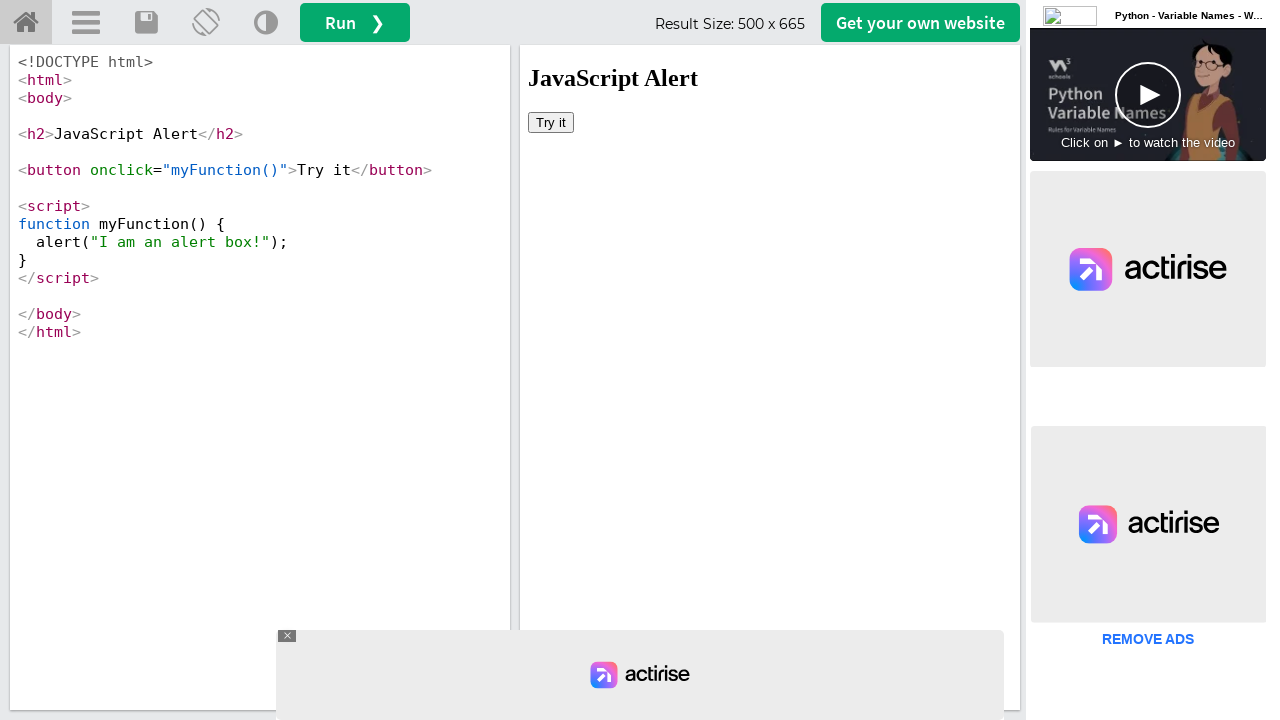

Clicked the 'Try it' button that triggers the alert at (551, 122) on #iframeResult >> internal:control=enter-frame >> button[onclick='myFunction()']
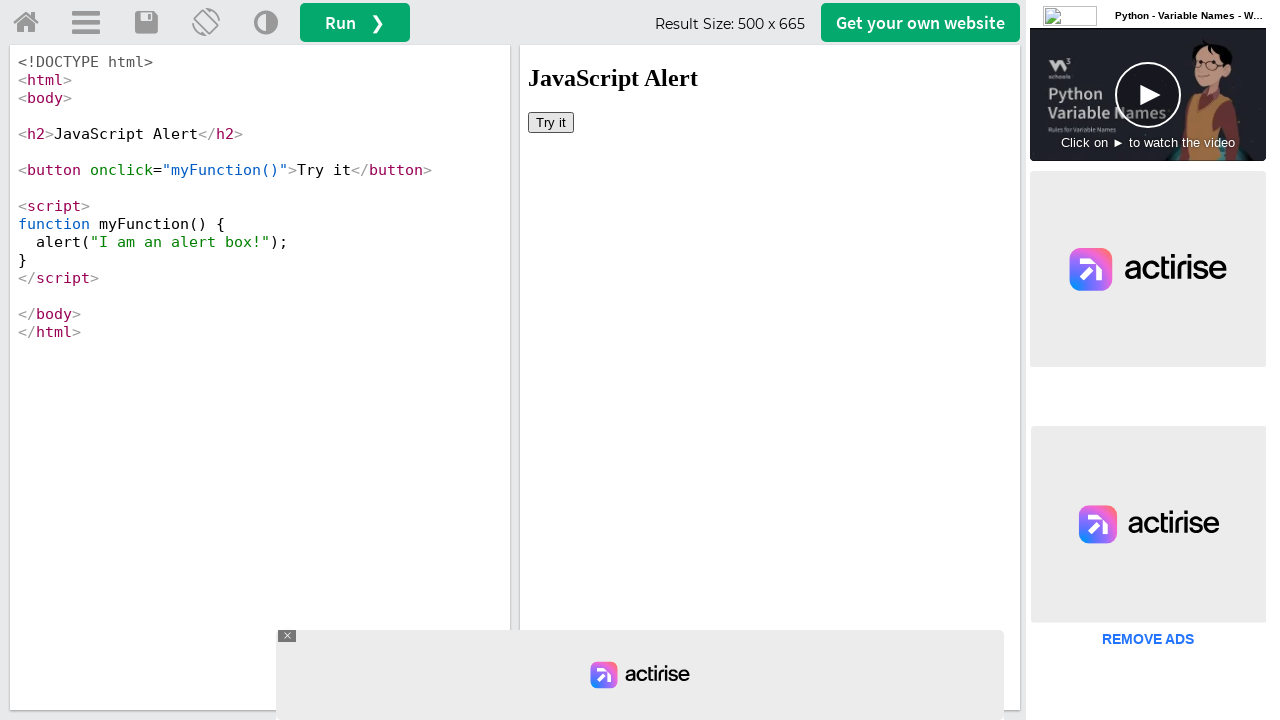

Set up dialog handler to accept alerts
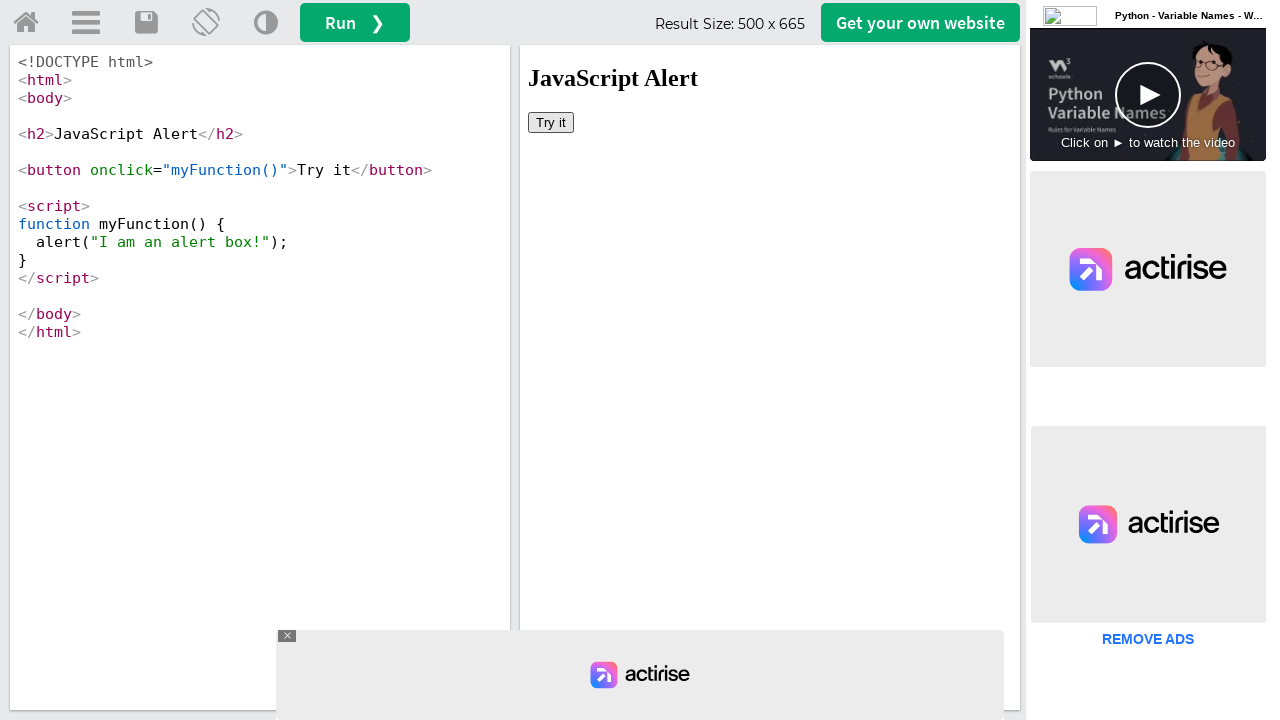

Registered dialog handler function to capture and accept alert message
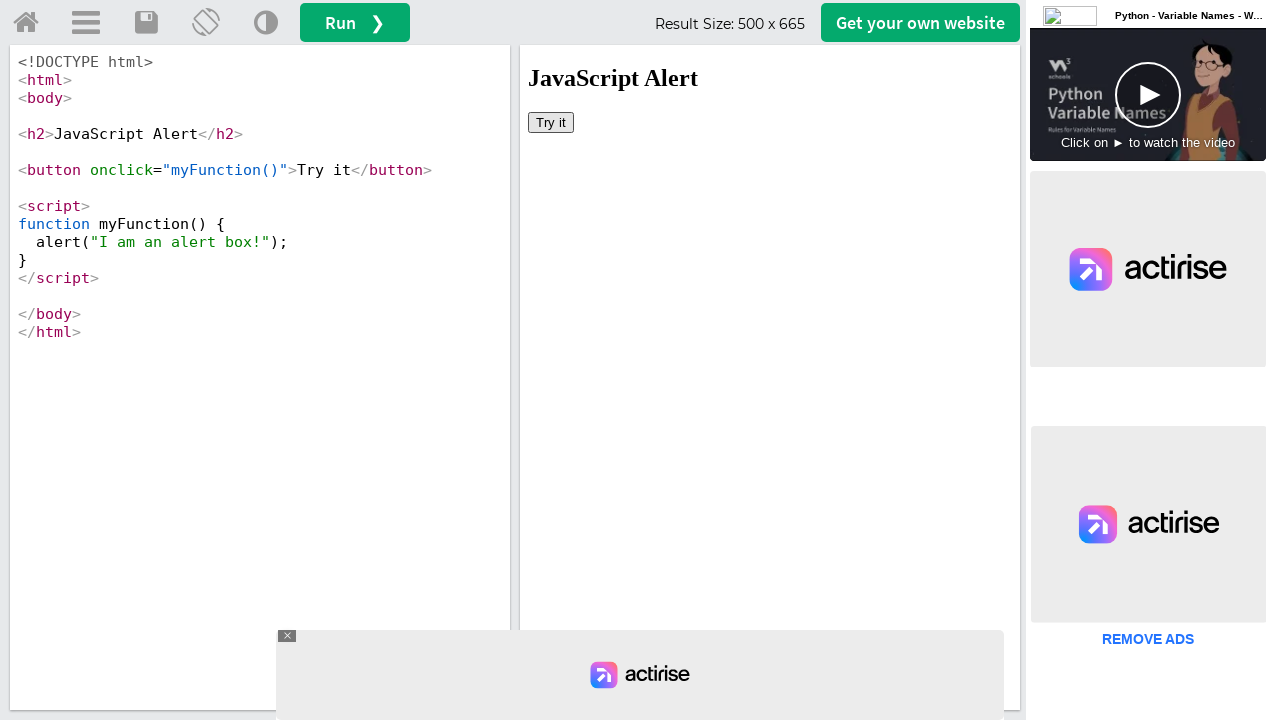

Clicked the button again to trigger the alert at (551, 122) on #iframeResult >> internal:control=enter-frame >> button[onclick='myFunction()']
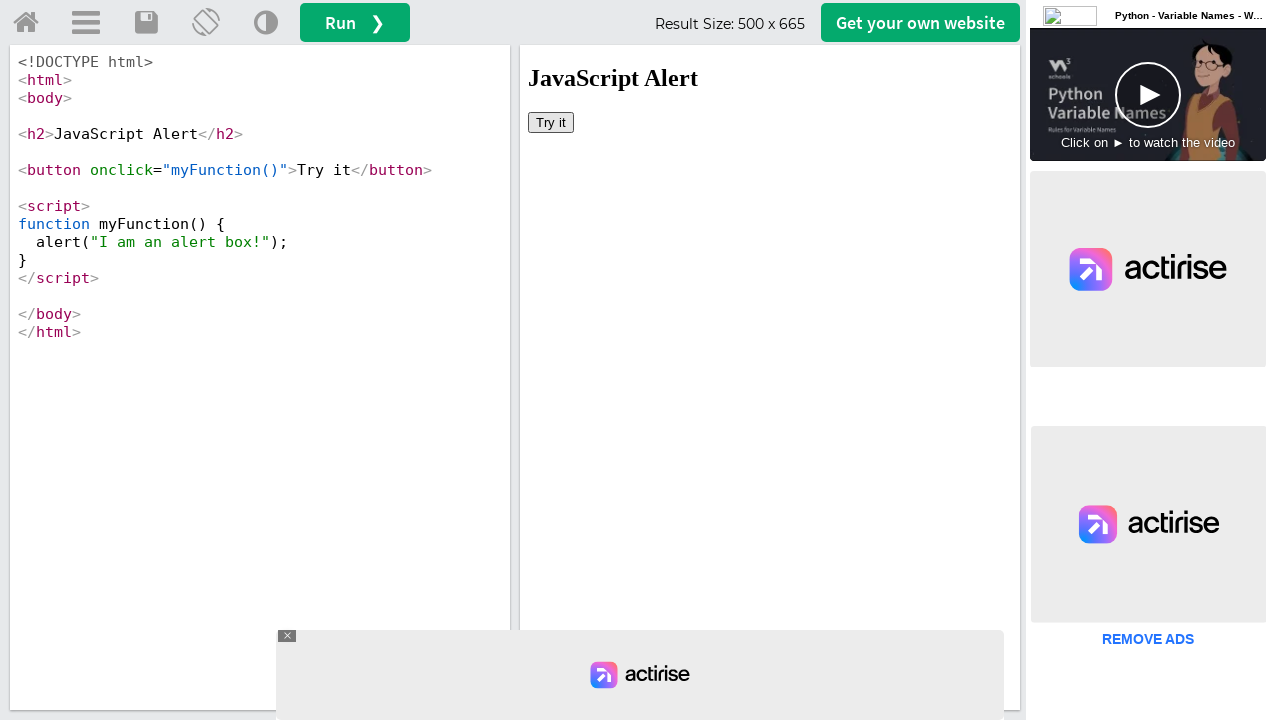

Waited for the alert dialog to be processed and accepted
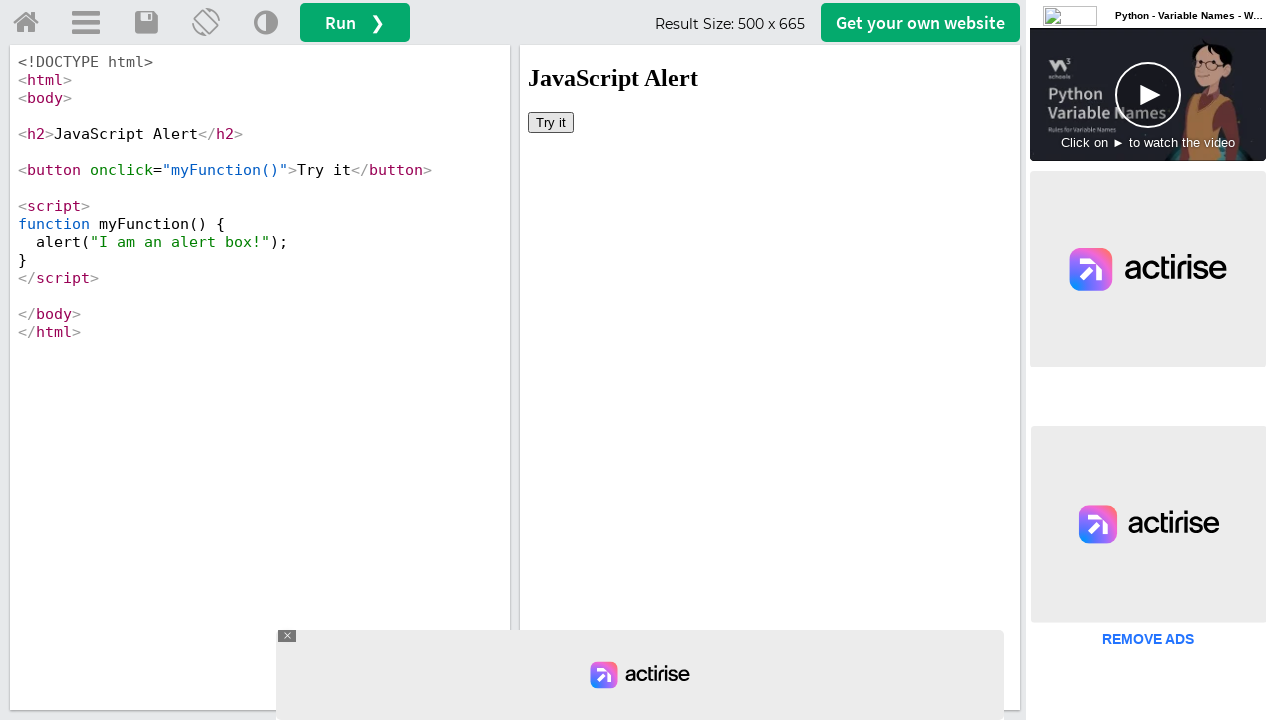

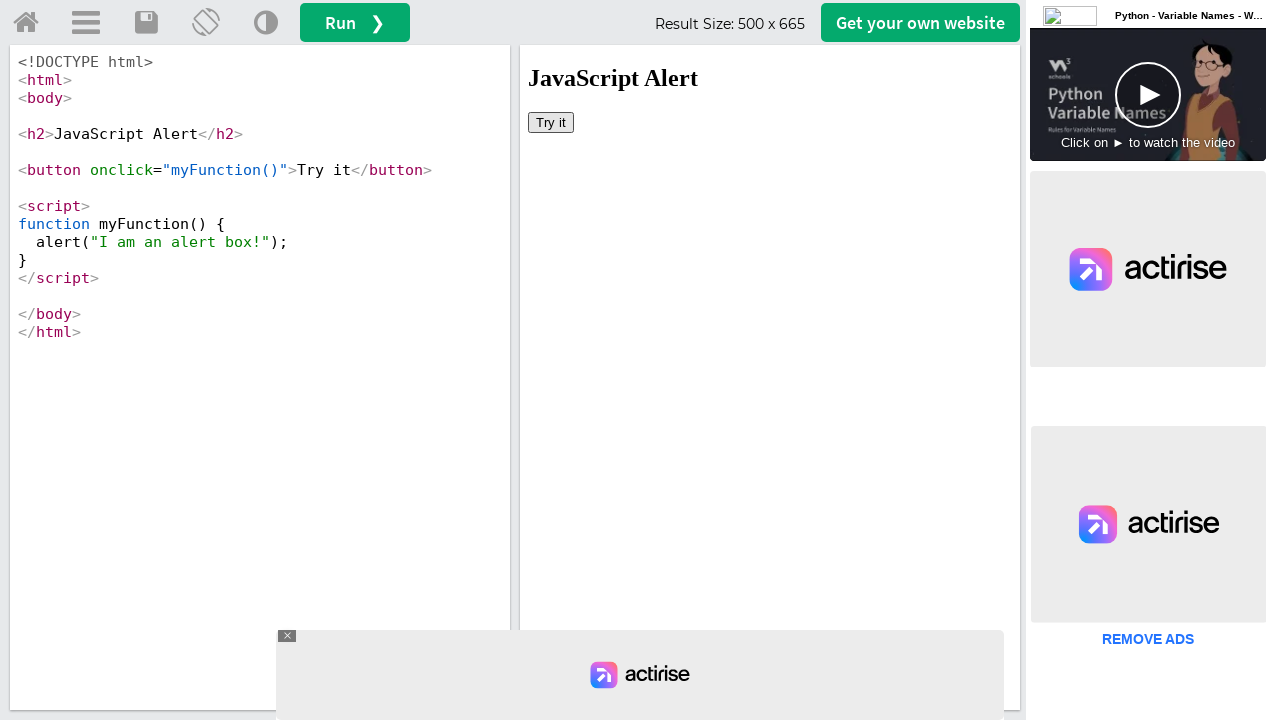